Tests a registration form by filling in first name, last name, and email fields, then submitting the form and verifying that a success message is displayed.

Starting URL: http://suninjuly.github.io/registration2.html

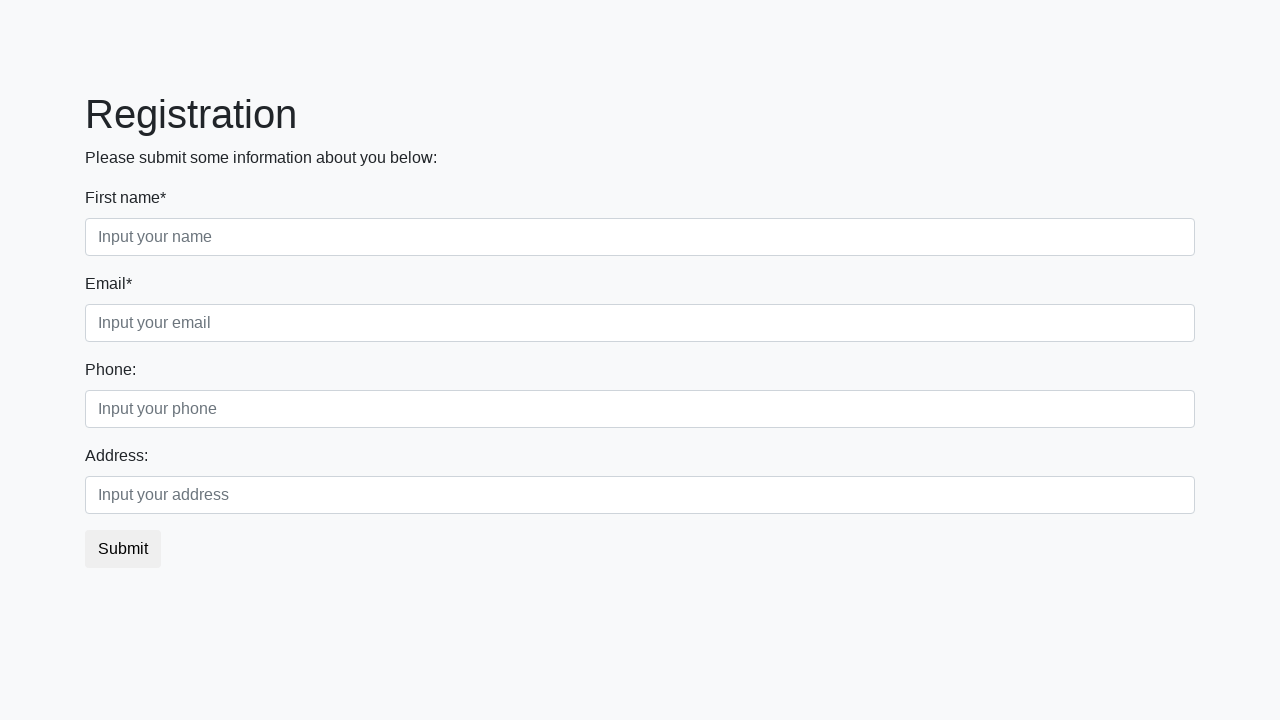

Filled first name field with 'Ivan' on input.form-control.first
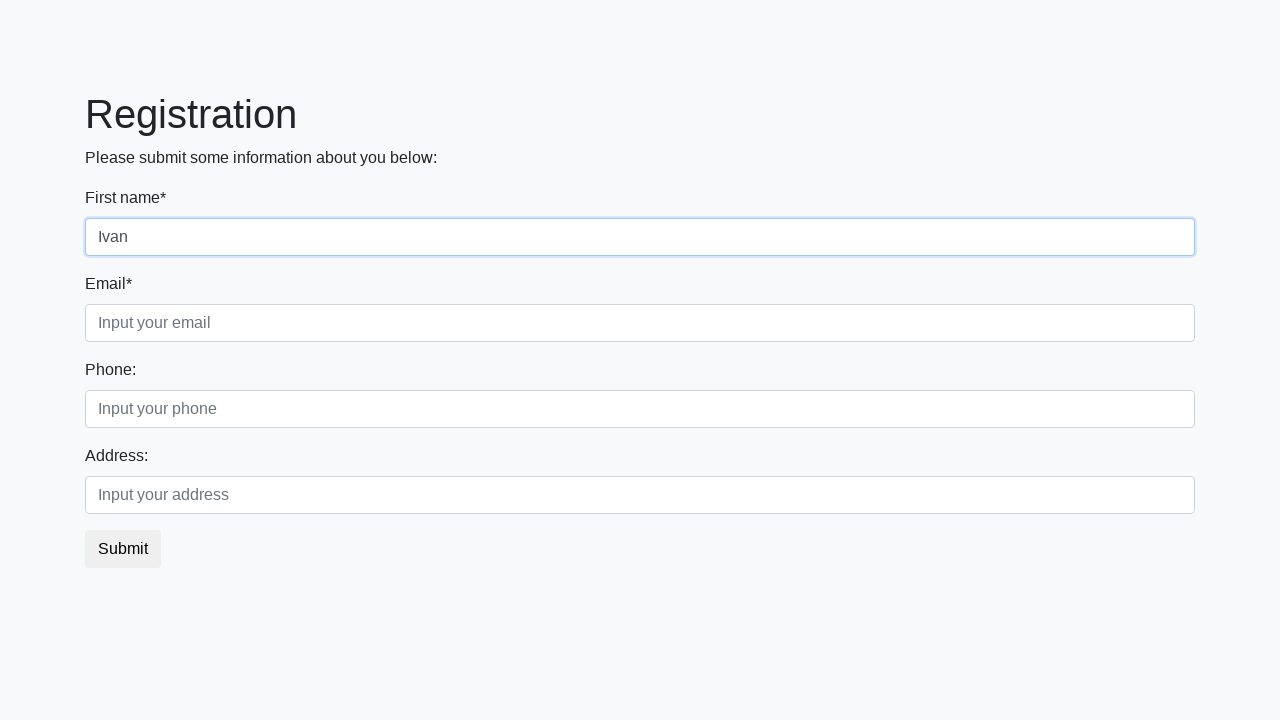

Filled last name field with 'Petrov' on input.form-control.second
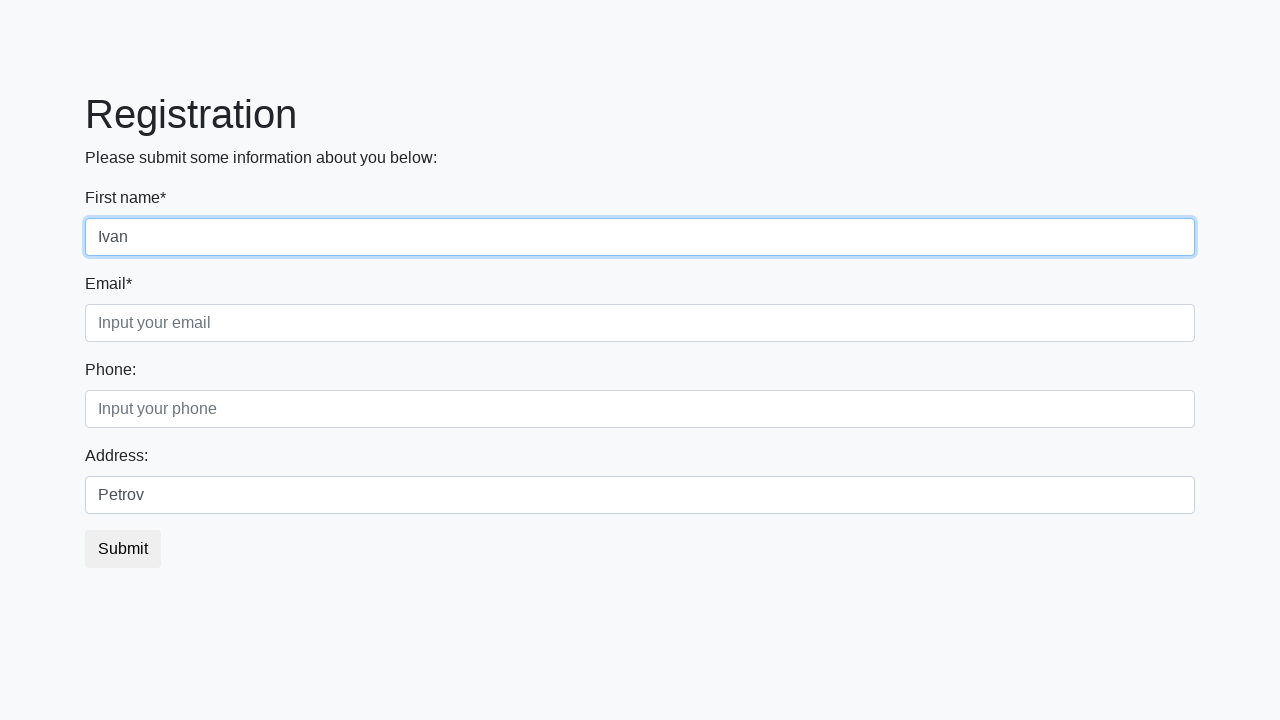

Filled email field with 'Ivan@Petrov.com' on input.form-control.third
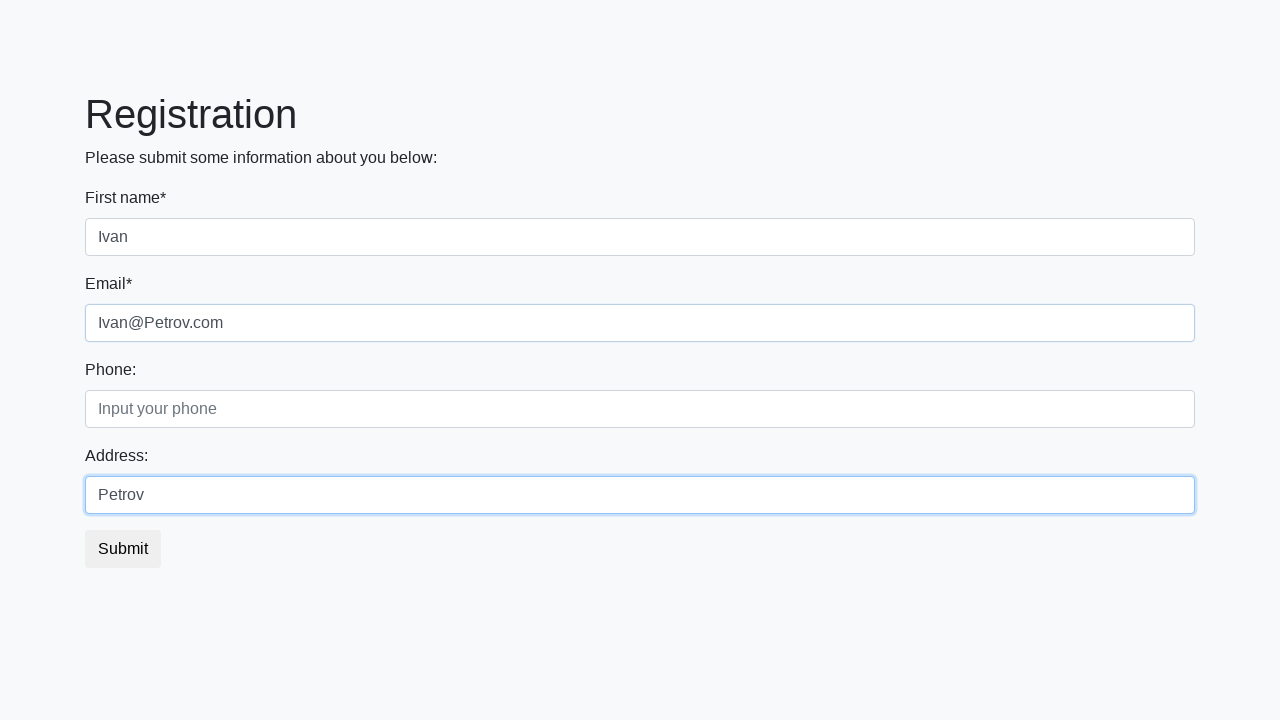

Clicked Submit button at (123, 549) on button:has-text('Submit')
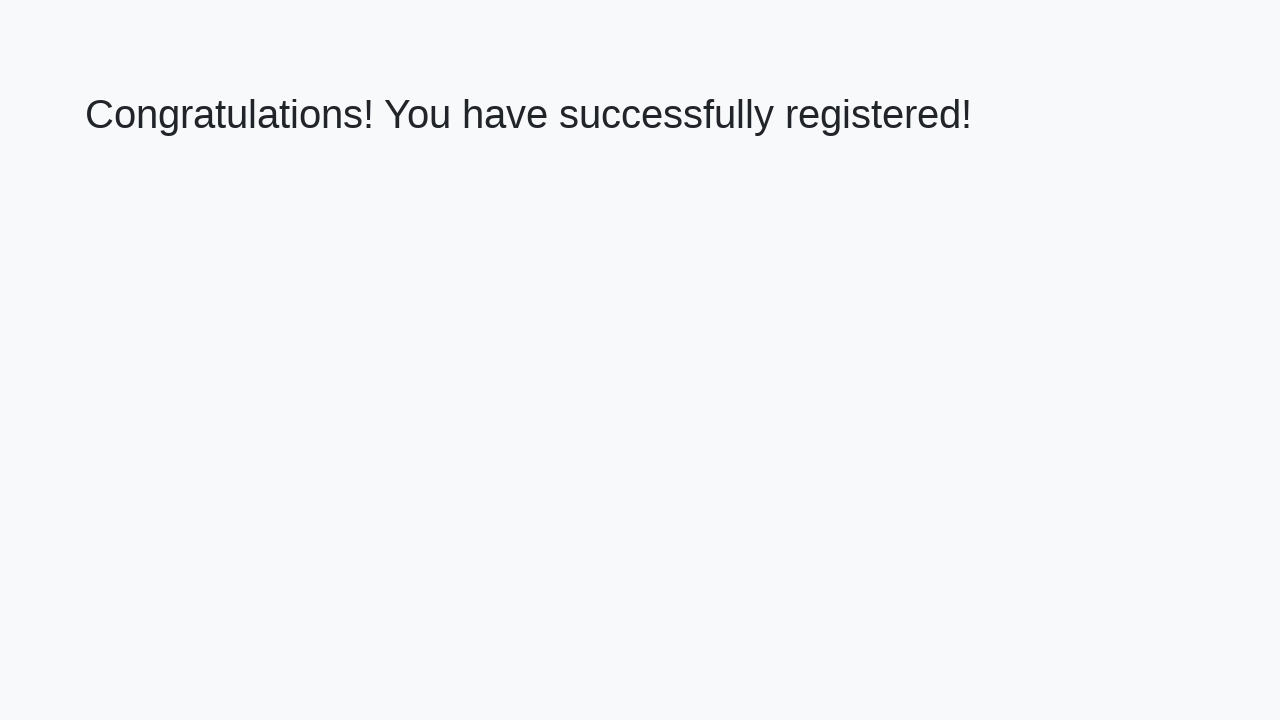

Success message heading loaded
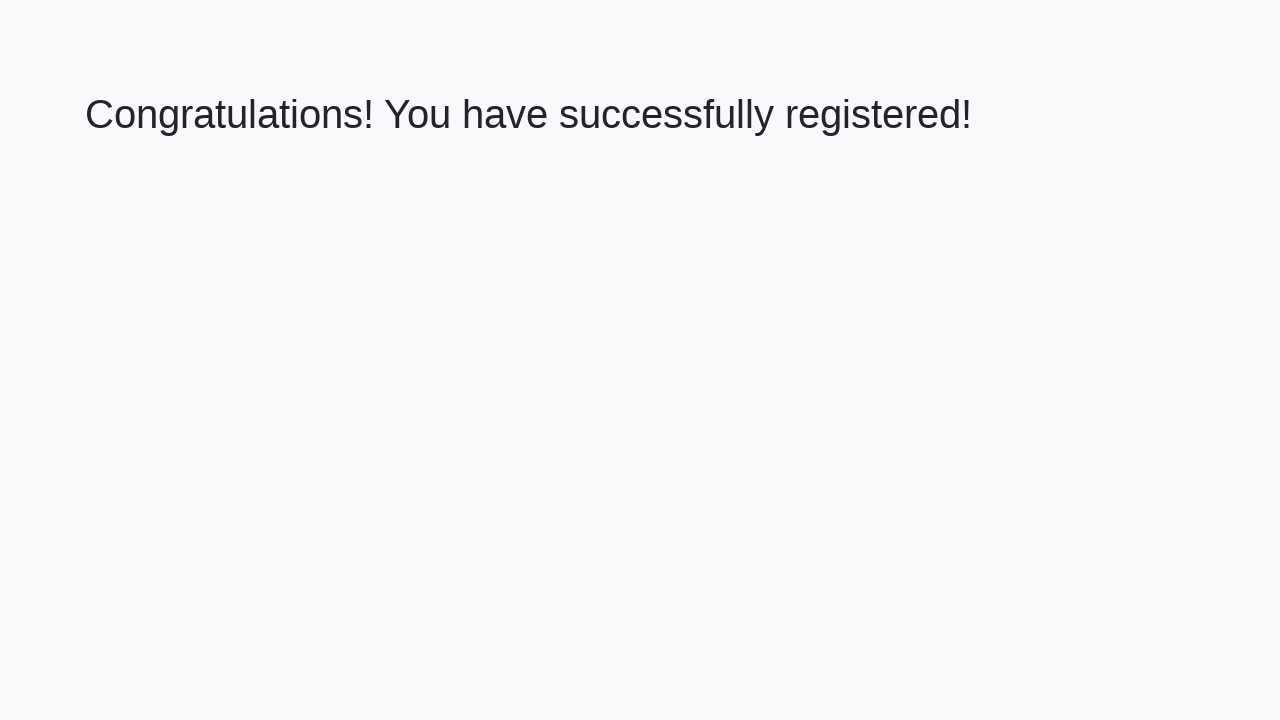

Retrieved success message text: 'Congratulations! You have successfully registered!'
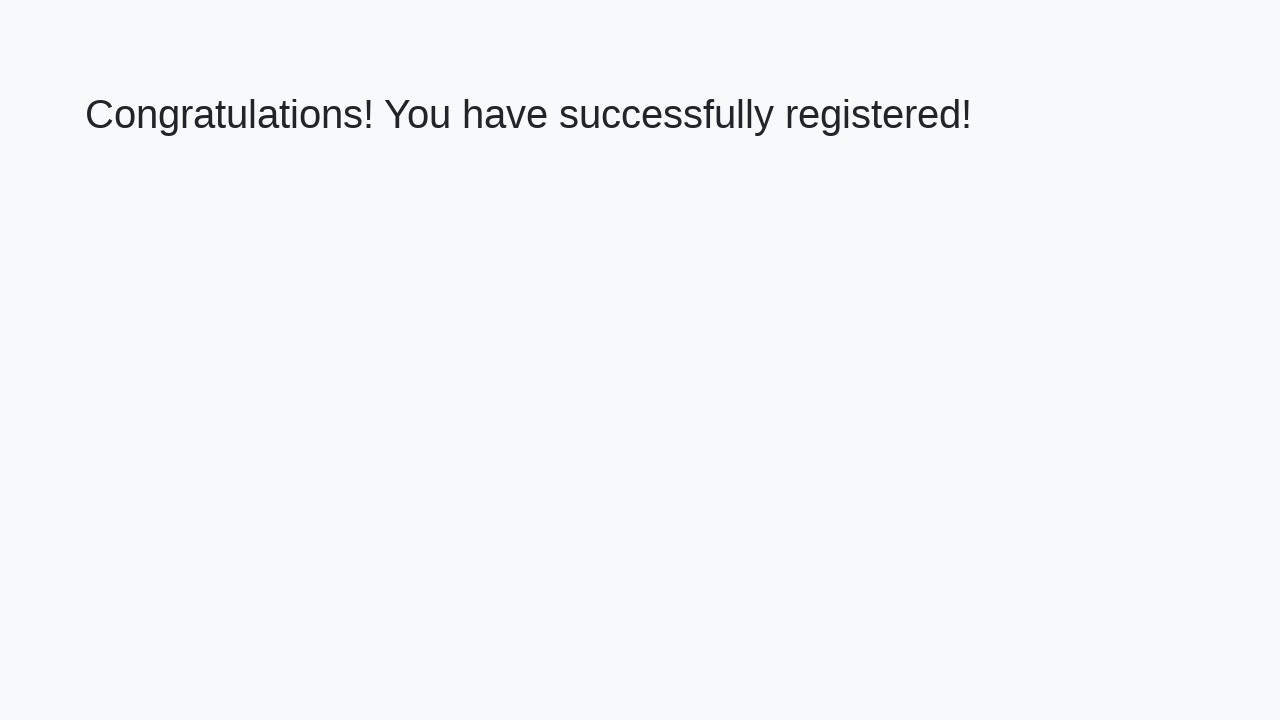

Verified success message matches expected text
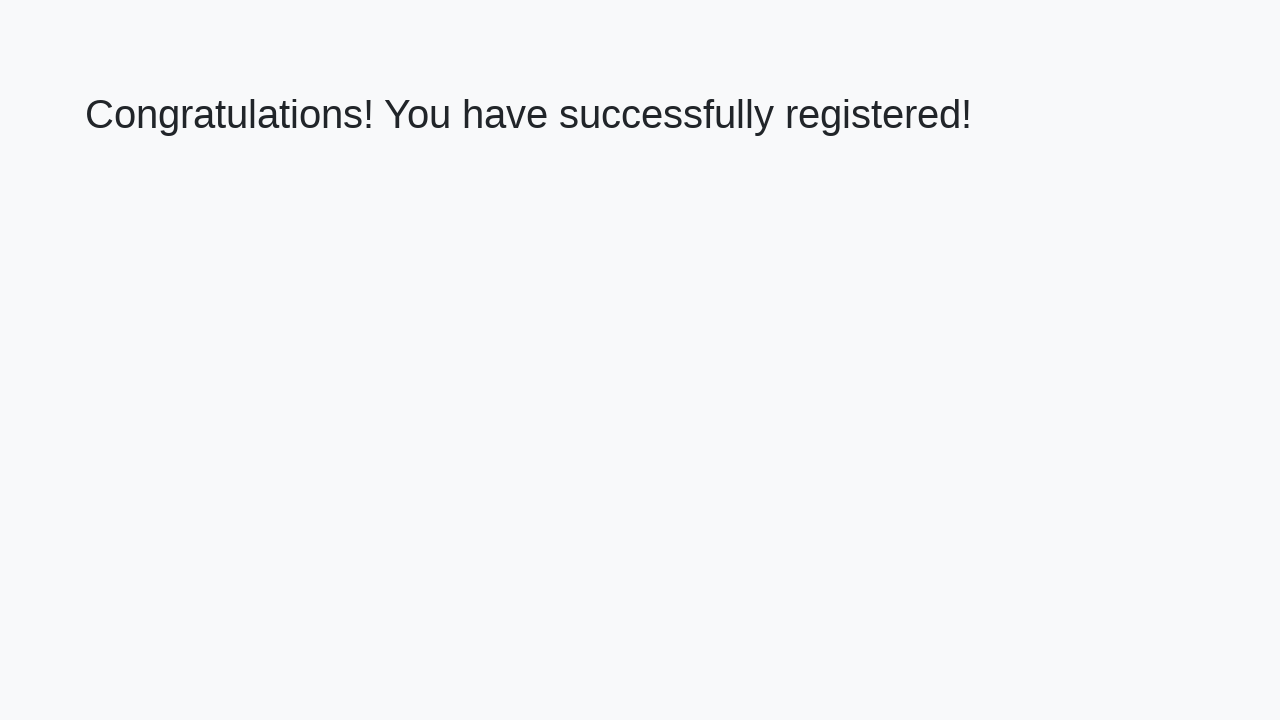

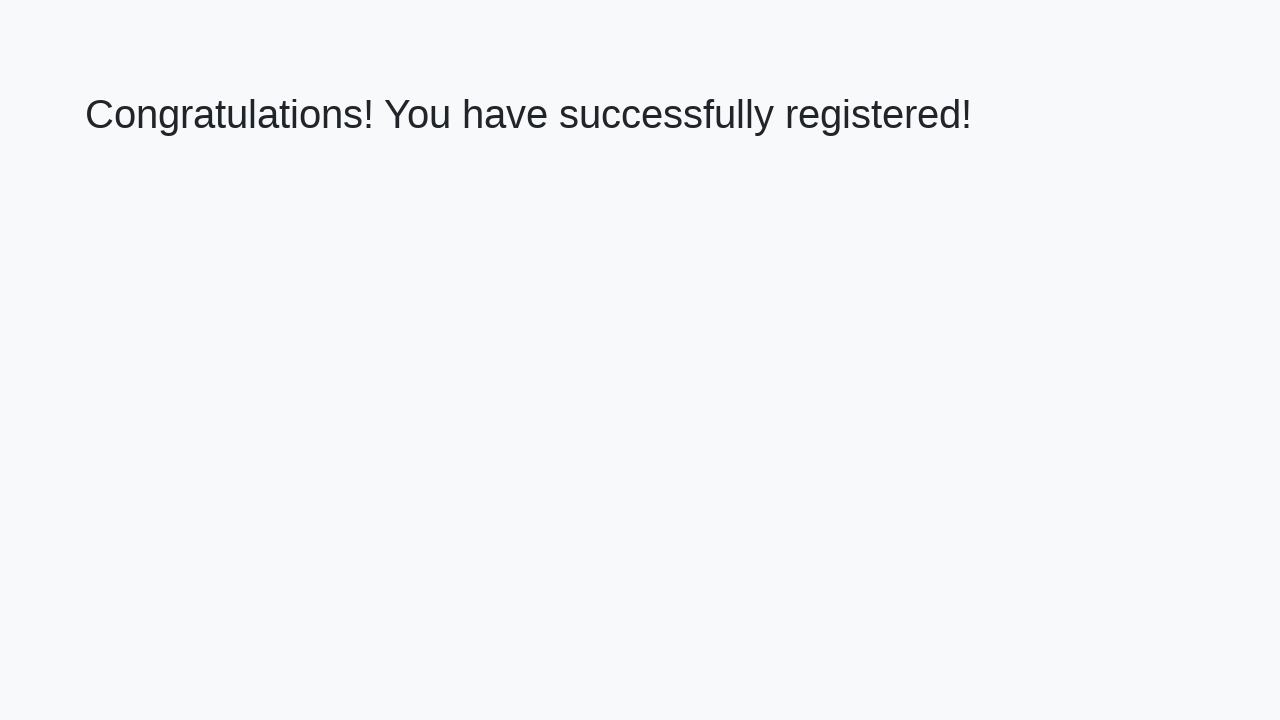